Solves a math captcha by calculating a formula based on a displayed value, then fills the answer and completes robot verification checkboxes before submitting

Starting URL: https://suninjuly.github.io/math.html

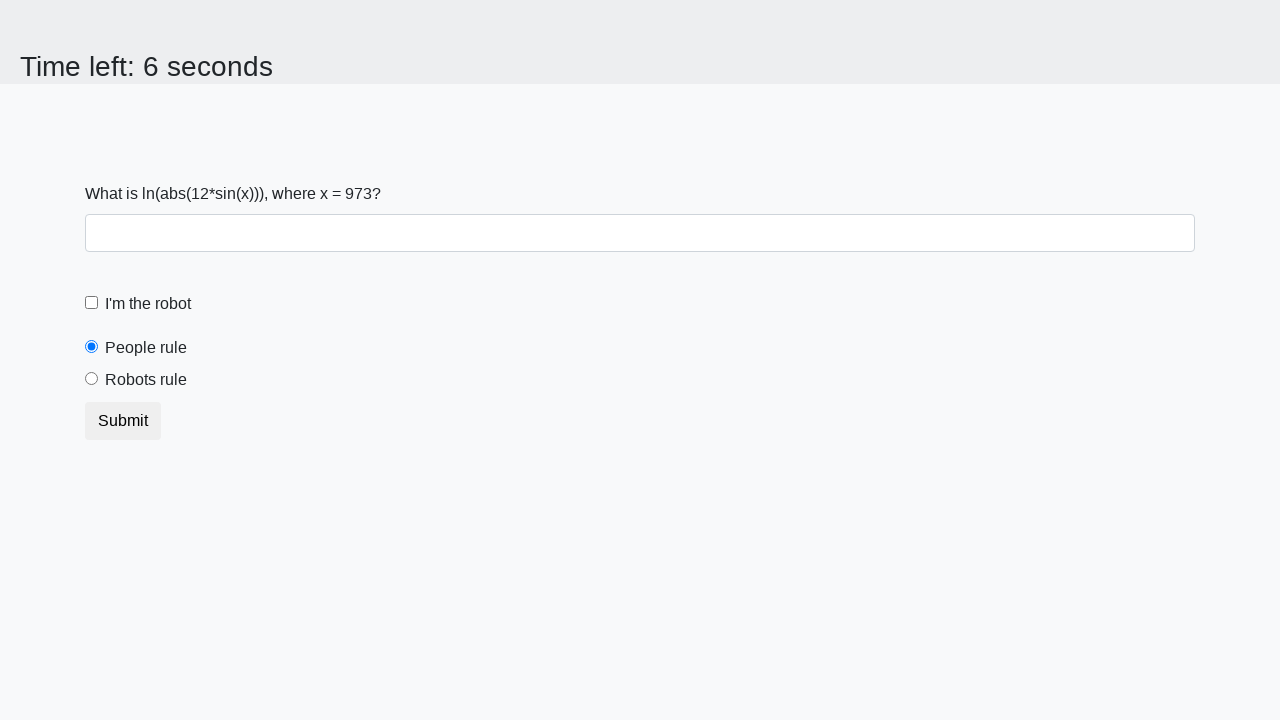

Located the input value element on the page
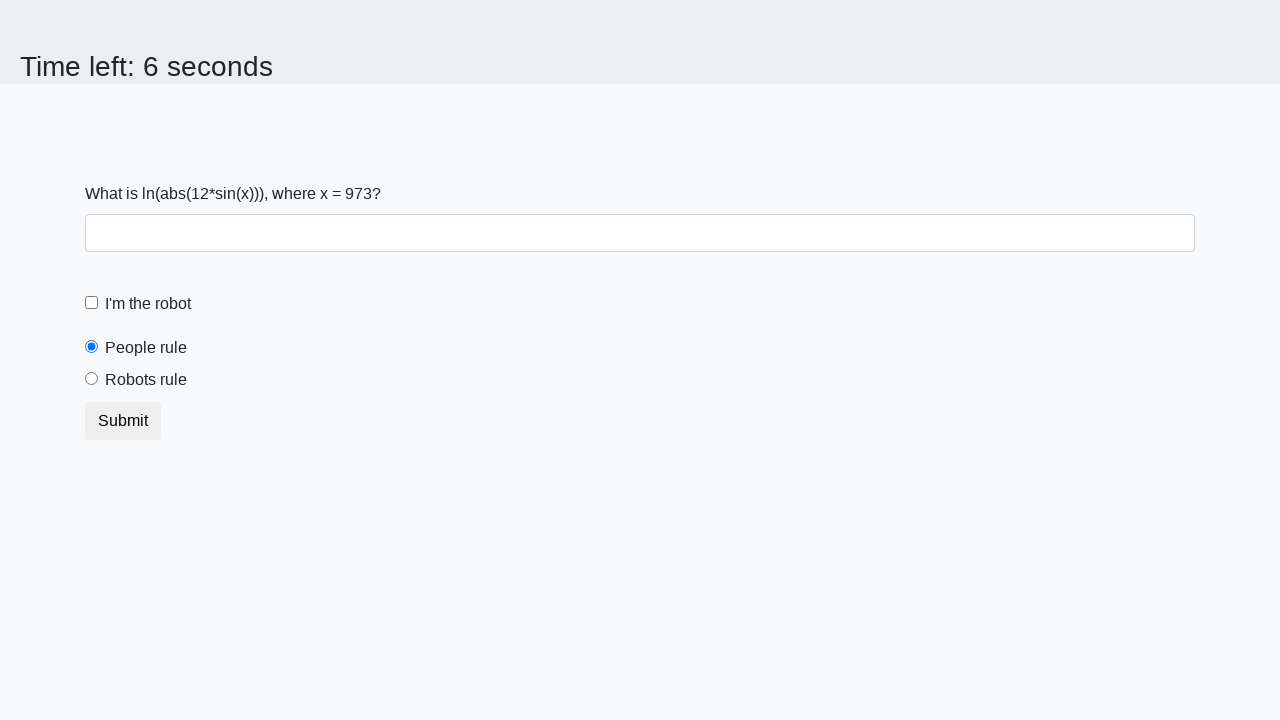

Extracted the numeric value from the span element
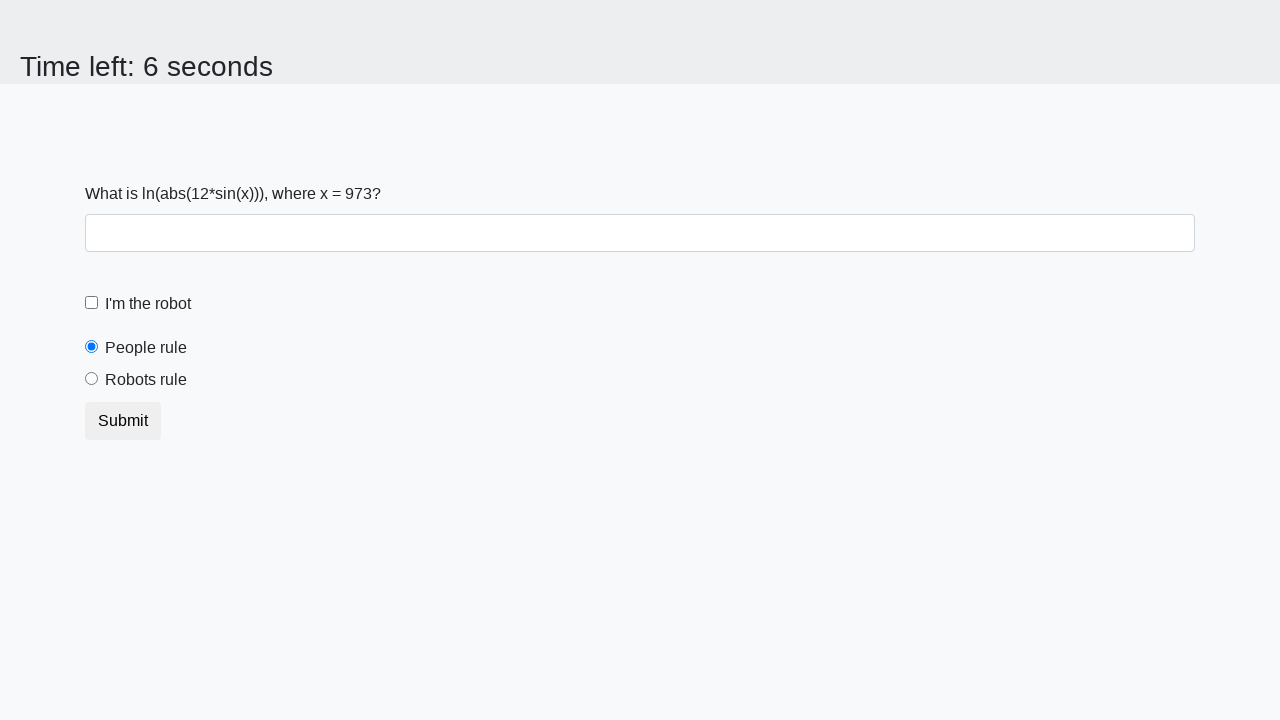

Calculated the answer using the formula: log(abs(12*sin(973)))
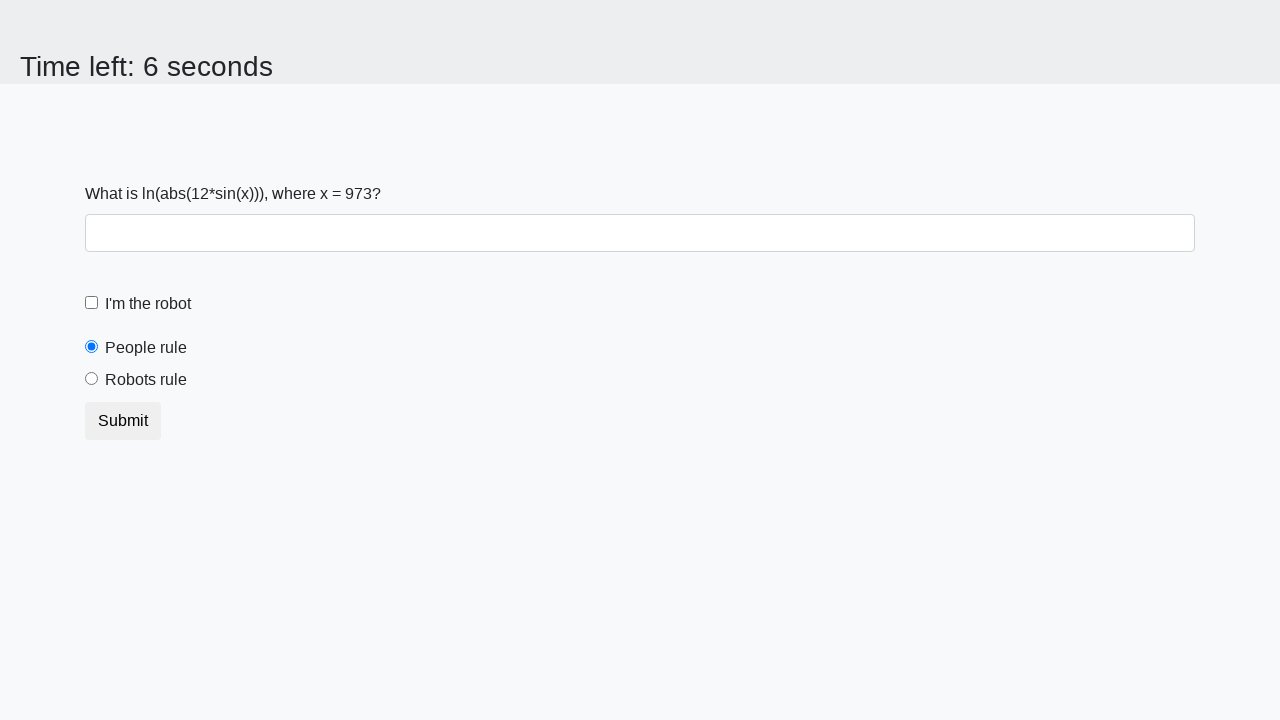

Filled the answer field with calculated value: 2.2356878436223555 on input#answer
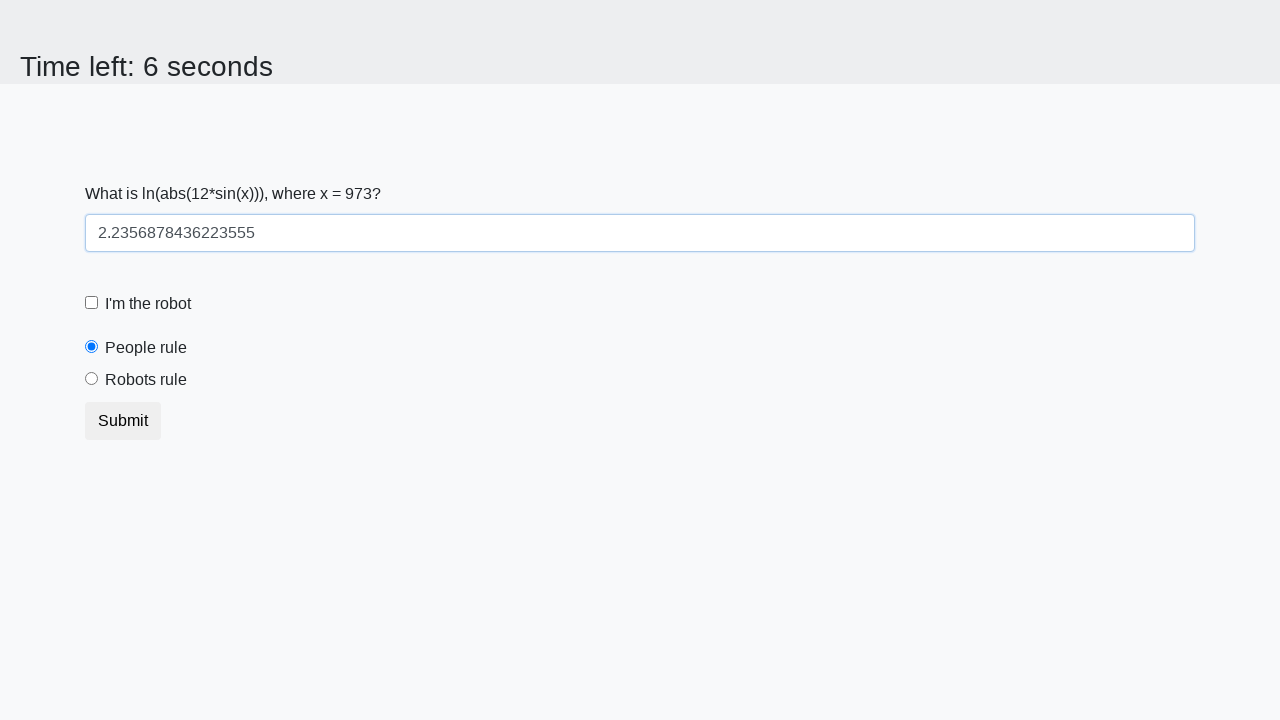

Checked the robot verification checkbox at (92, 303) on input#robotCheckbox
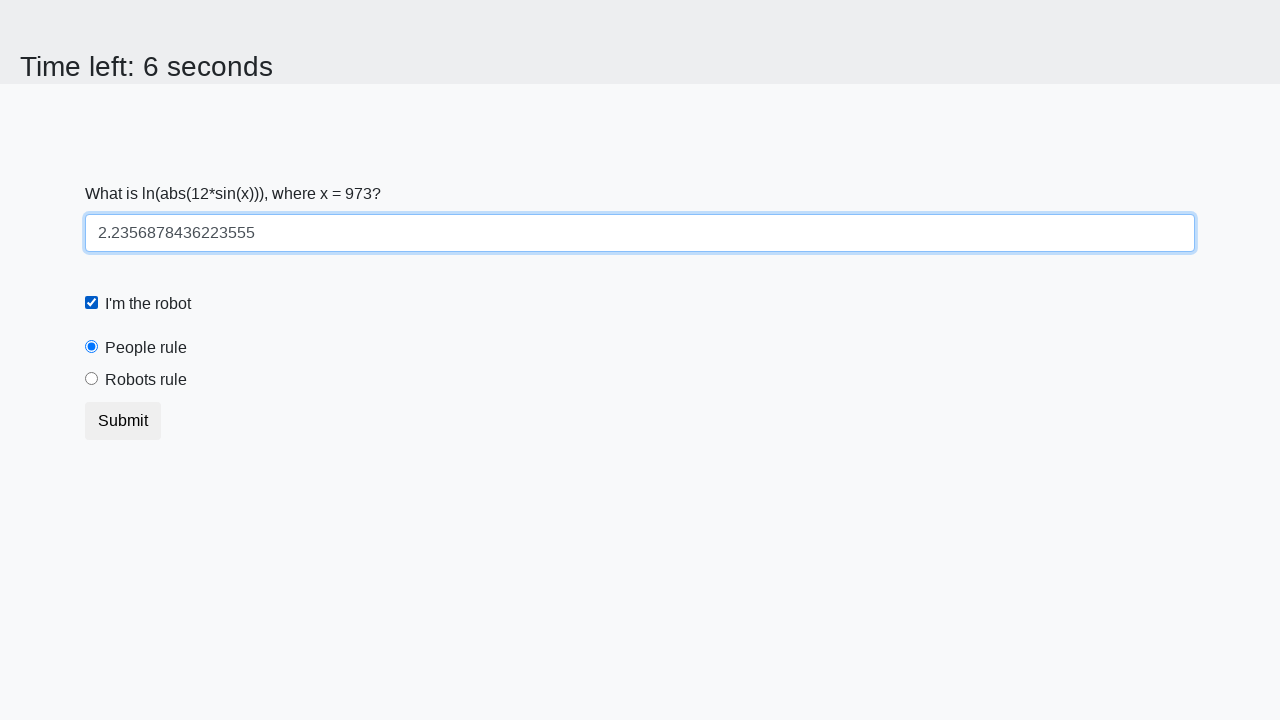

Selected the robots rule radio button at (92, 379) on input#robotsRule
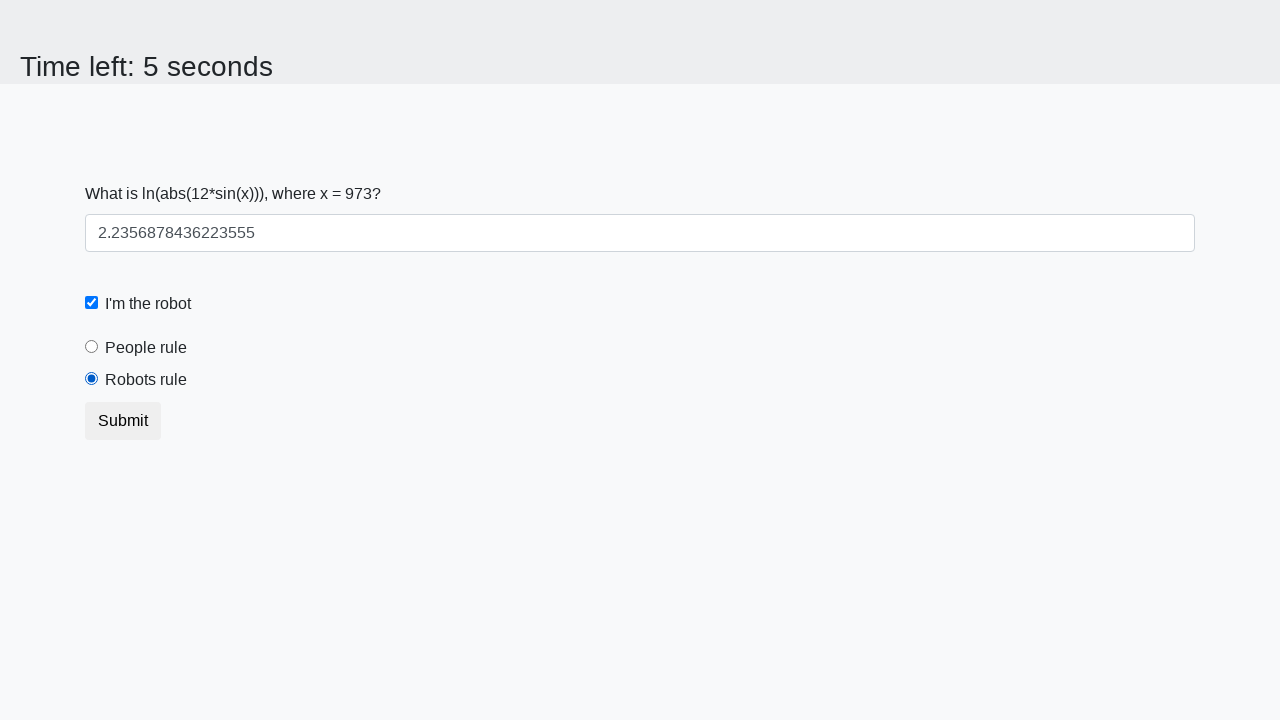

Clicked the submit button to complete the form at (123, 421) on button[type="submit"]
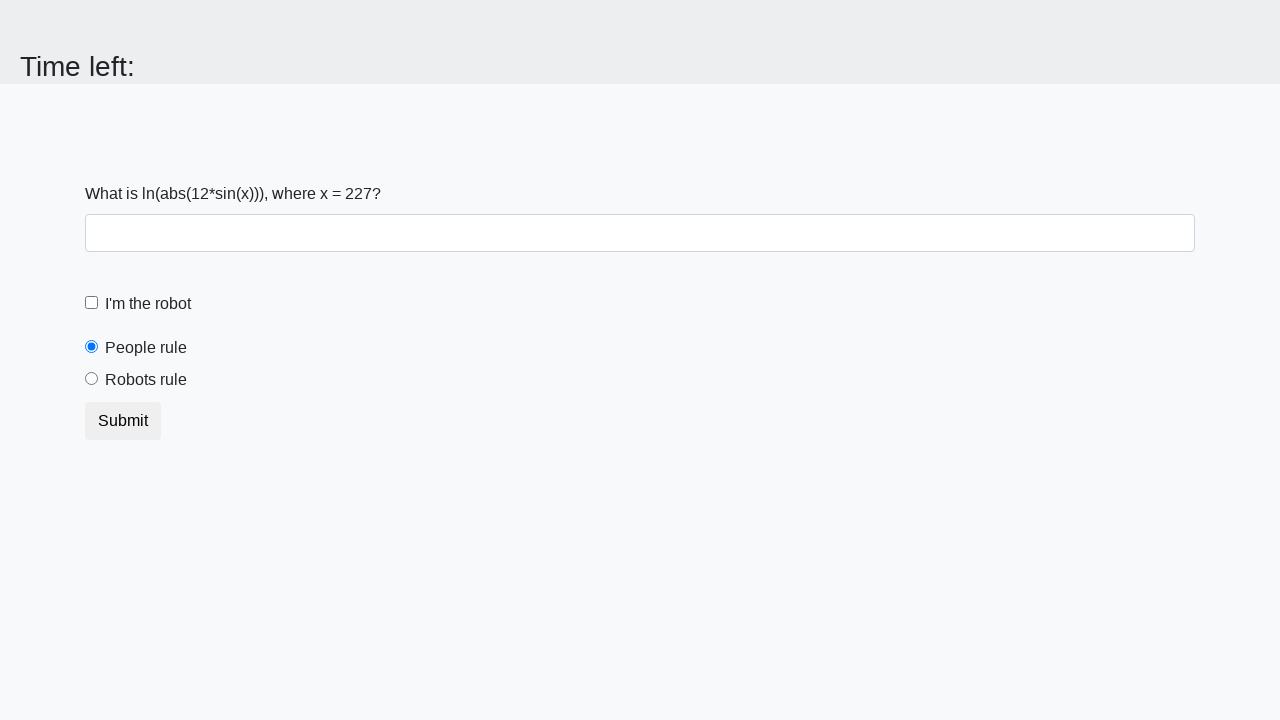

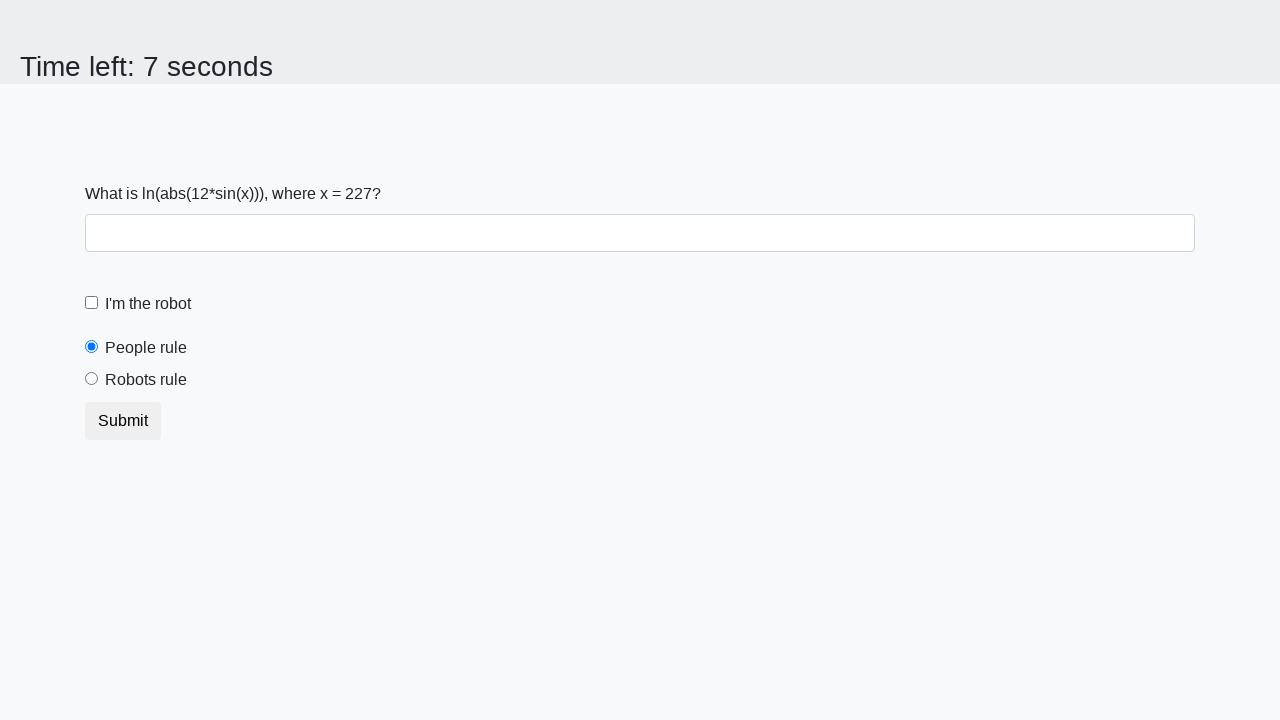